Tests selecting different options from a dropdown - first "Option 1" then "Option 2" - and verifies each selection

Starting URL: http://the-internet.herokuapp.com/dropdown

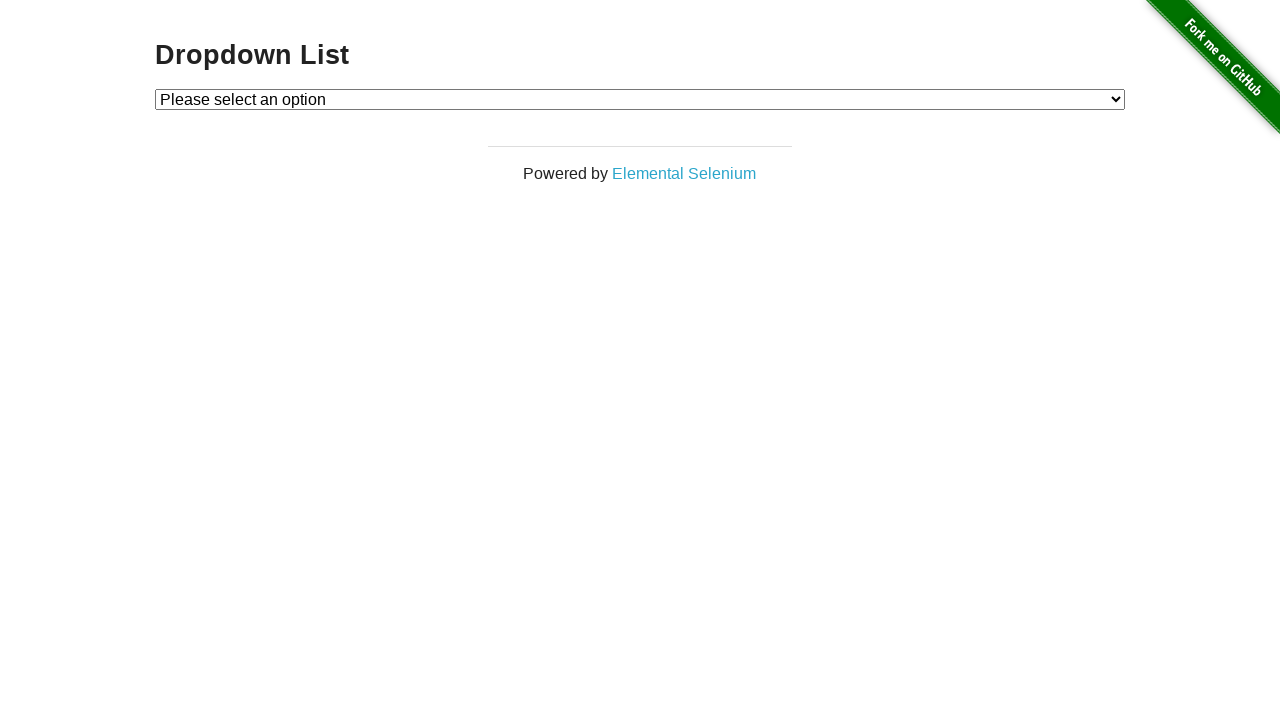

Selected 'Option 1' from dropdown on #dropdown
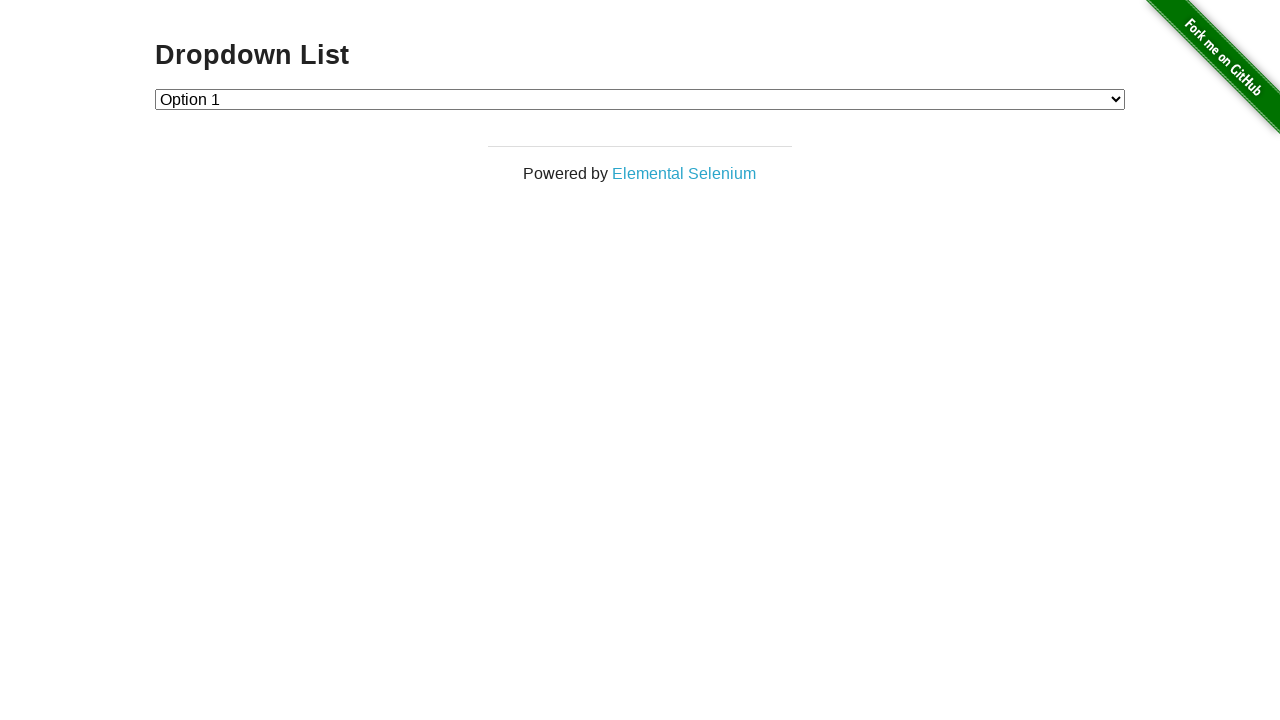

Retrieved dropdown value after selecting Option 1
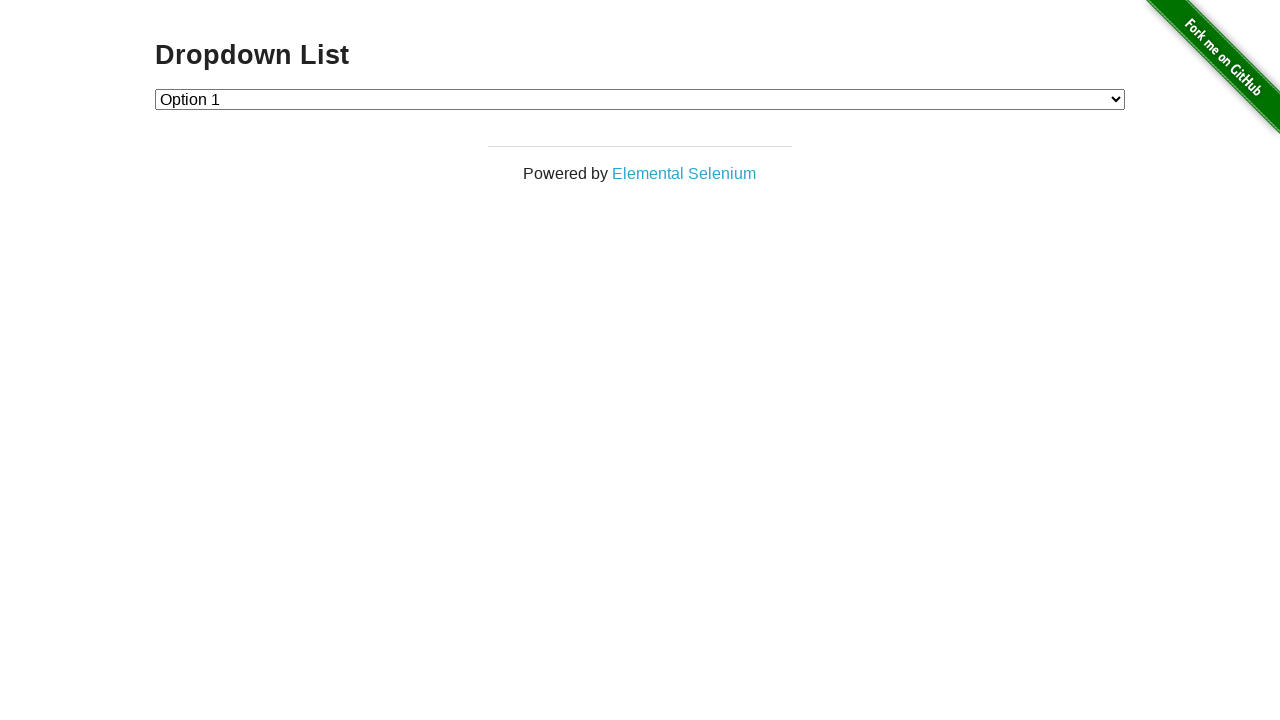

Verified that Option 1 is correctly selected (value='1')
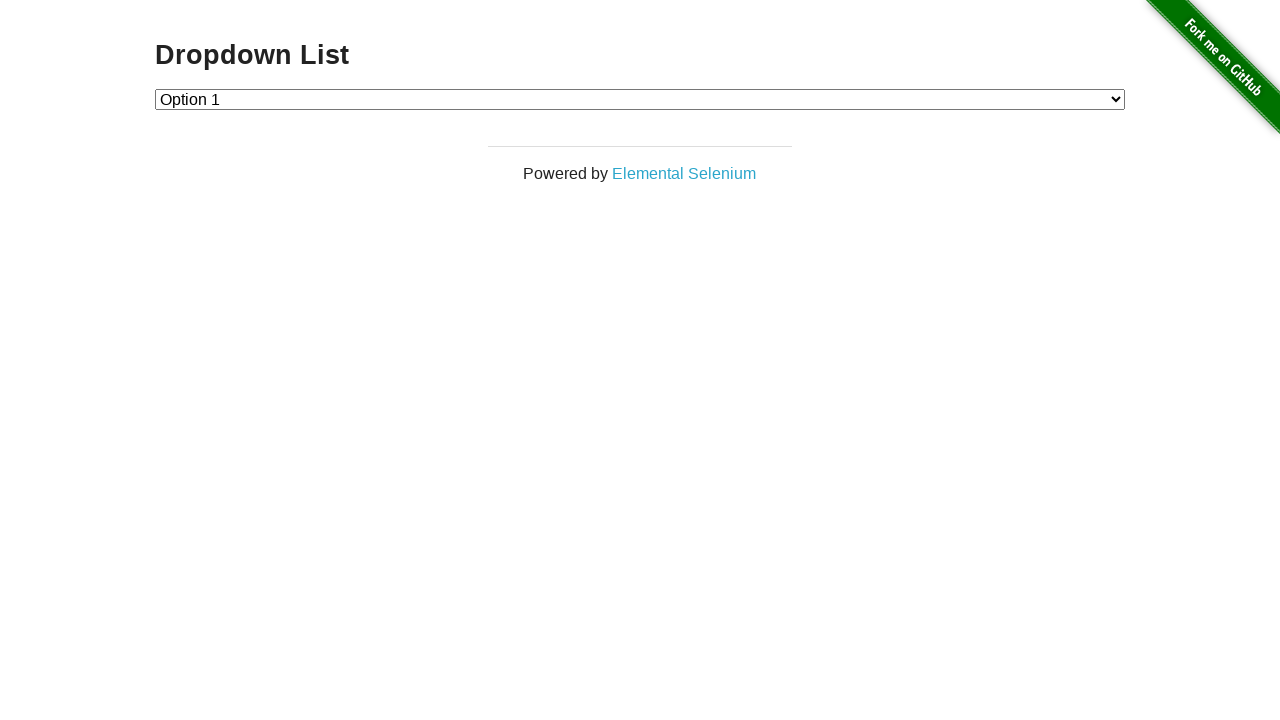

Selected 'Option 2' from dropdown on #dropdown
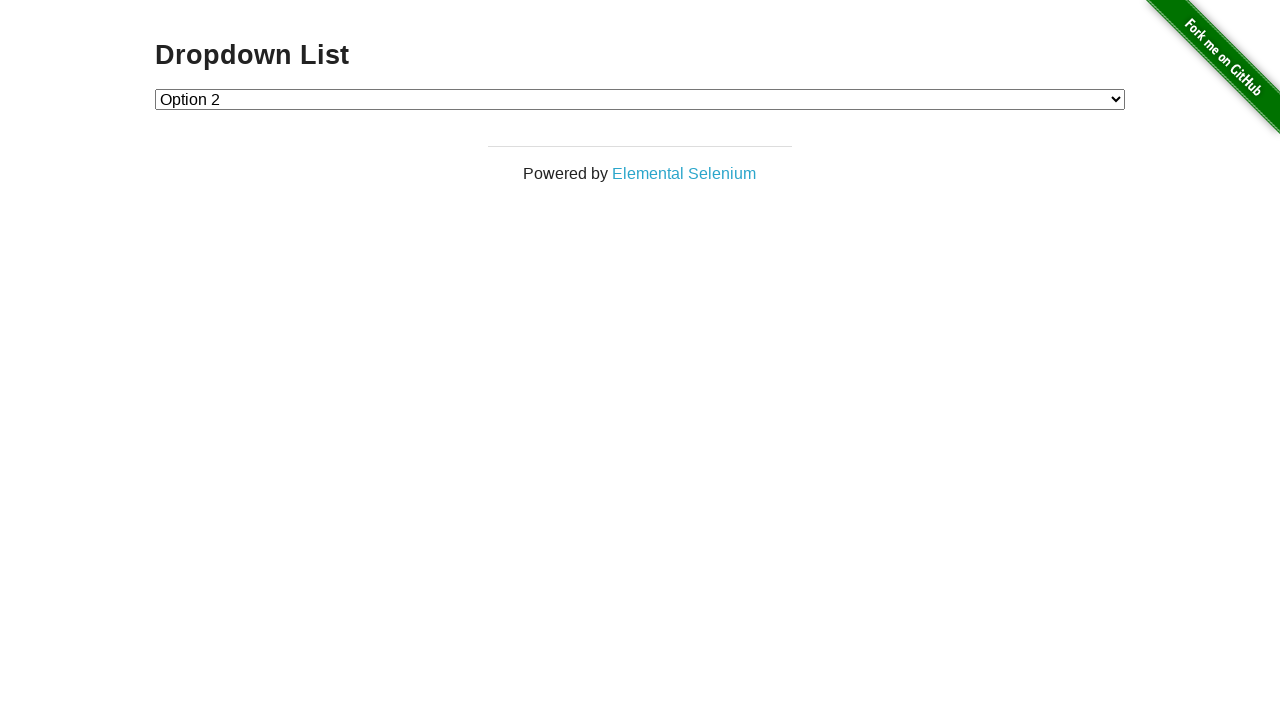

Retrieved dropdown value after selecting Option 2
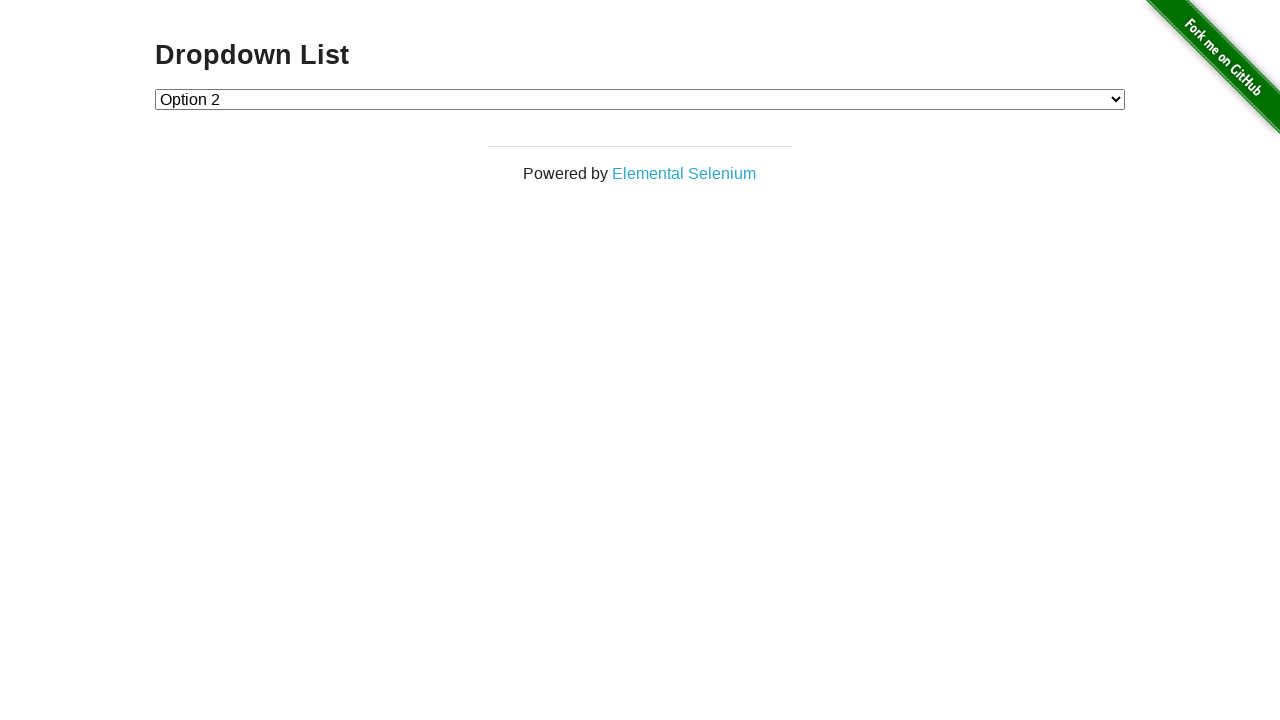

Verified that Option 2 is correctly selected (value='2')
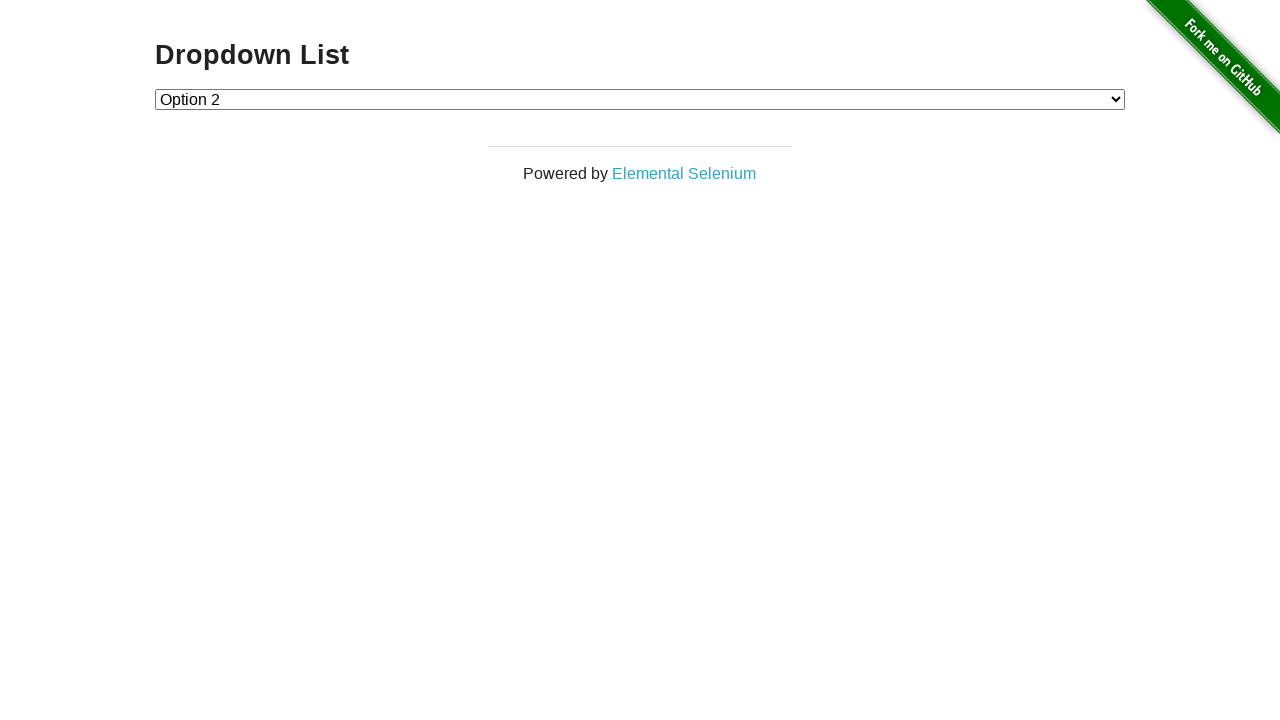

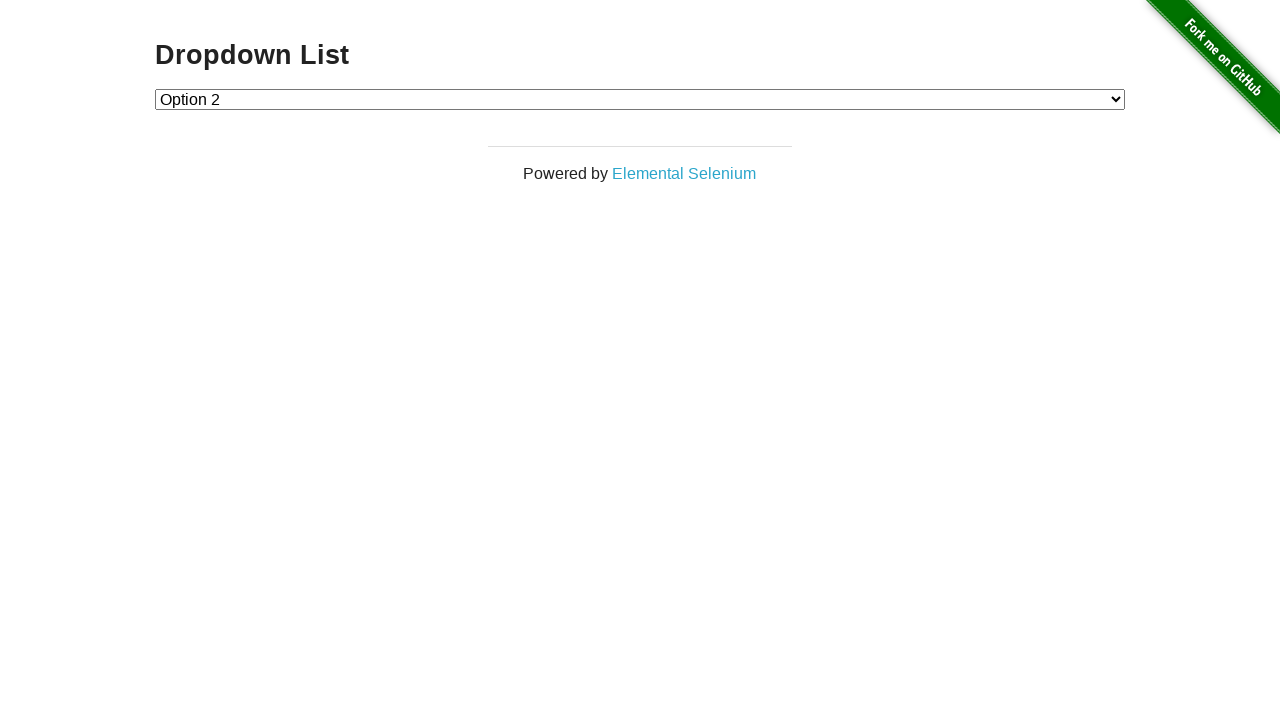